Tests the age form by entering a name and age, submitting the form, and verifying the response message

Starting URL: https://kristinek.github.io/site/examples/age.html

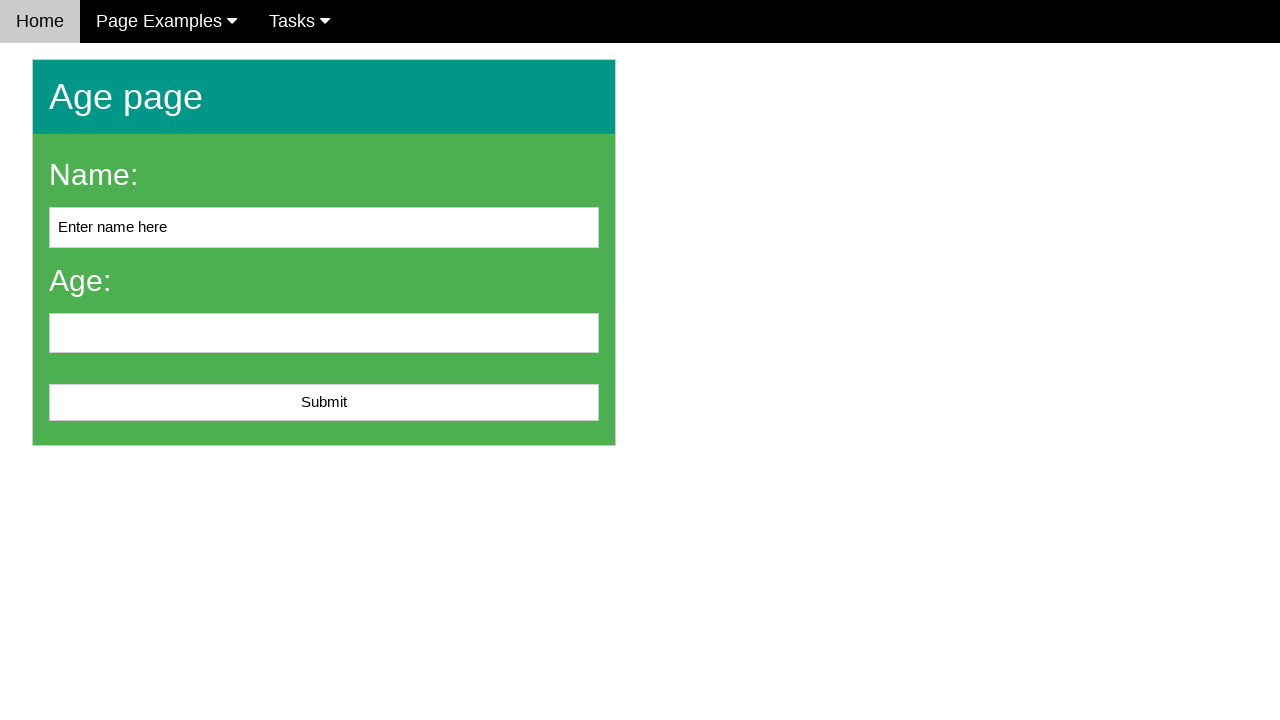

Navigated to age form page
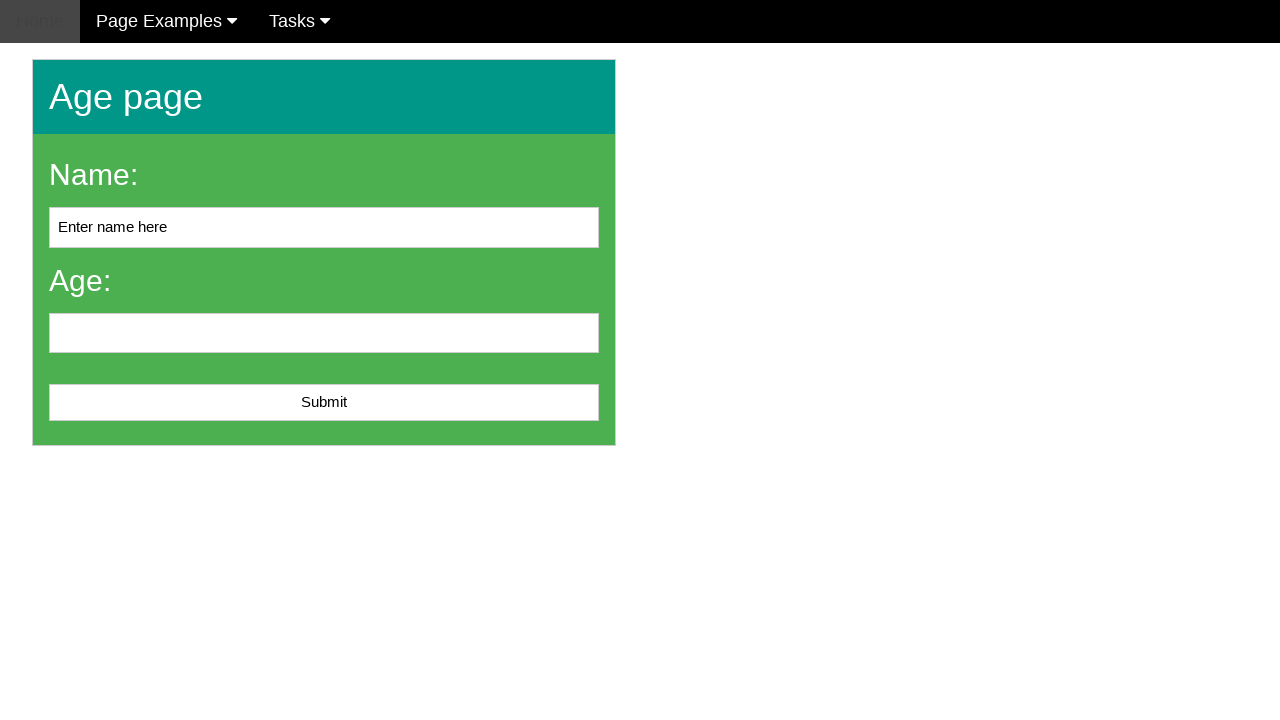

Filled name field with 'John Smith' on #name
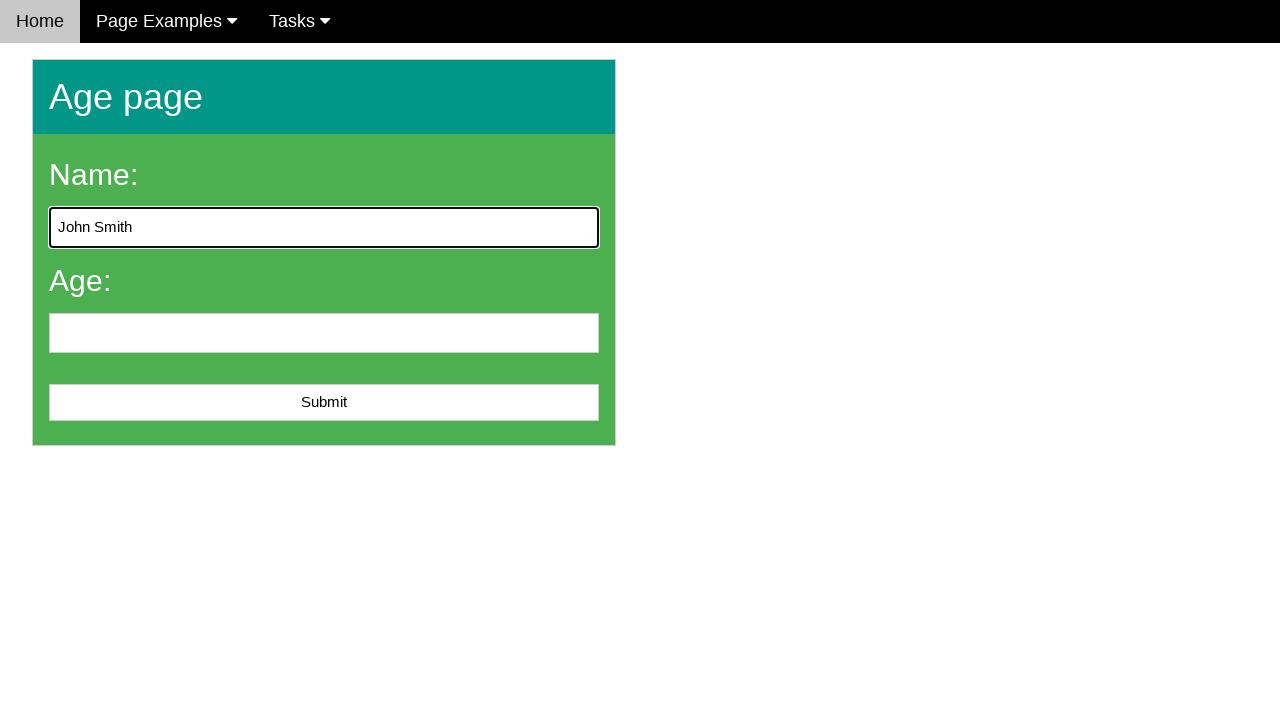

Filled age field with '25' on #age
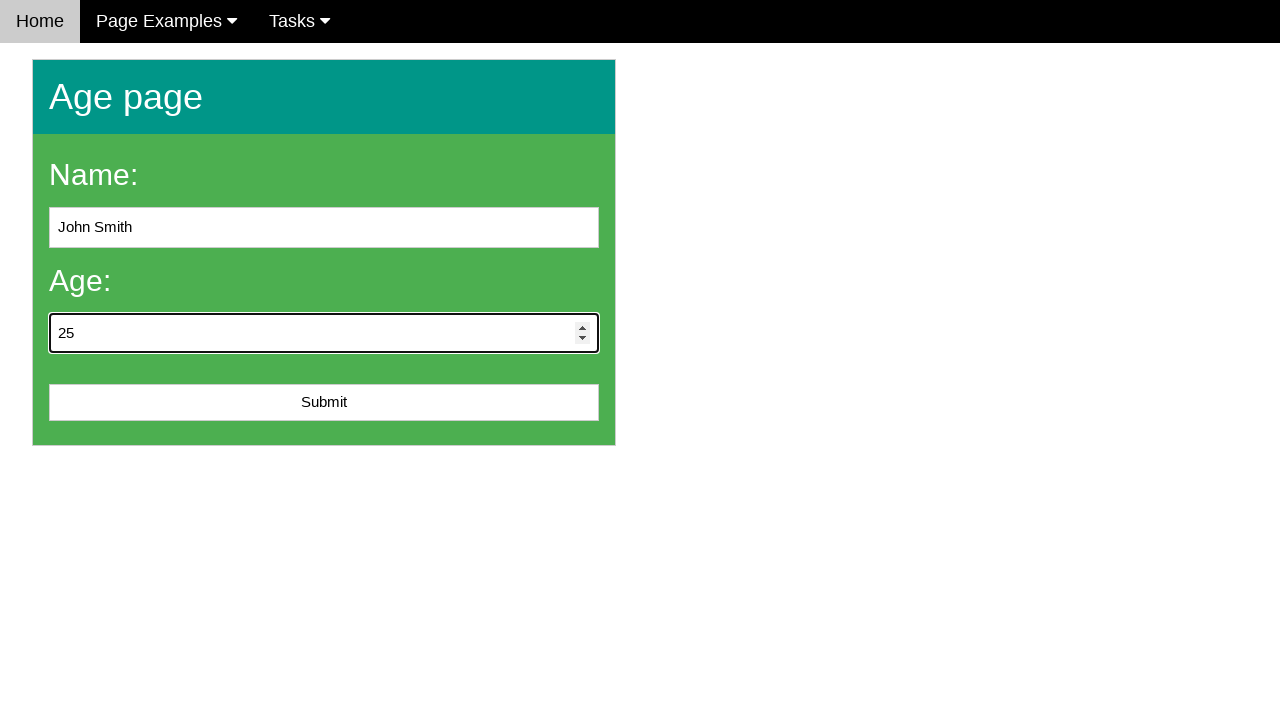

Clicked Submit button to submit the form at (324, 403) on xpath=//button[text()='Submit']
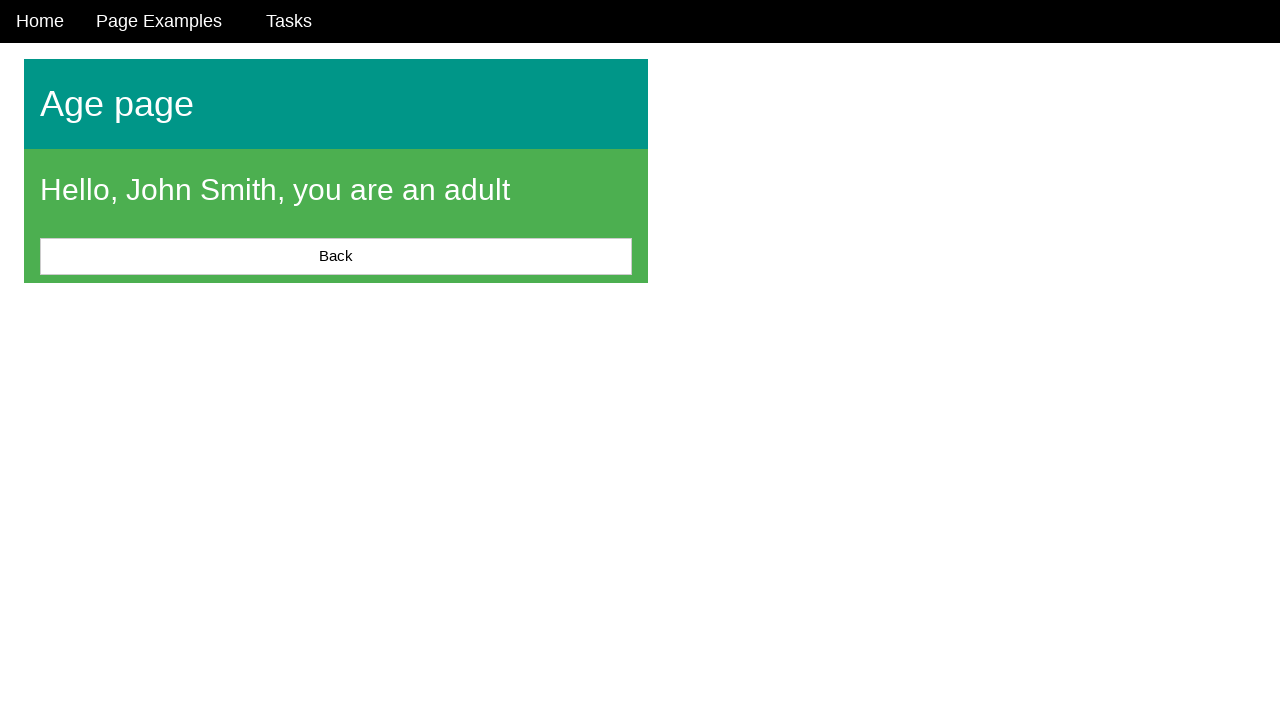

Response message element appeared on the page
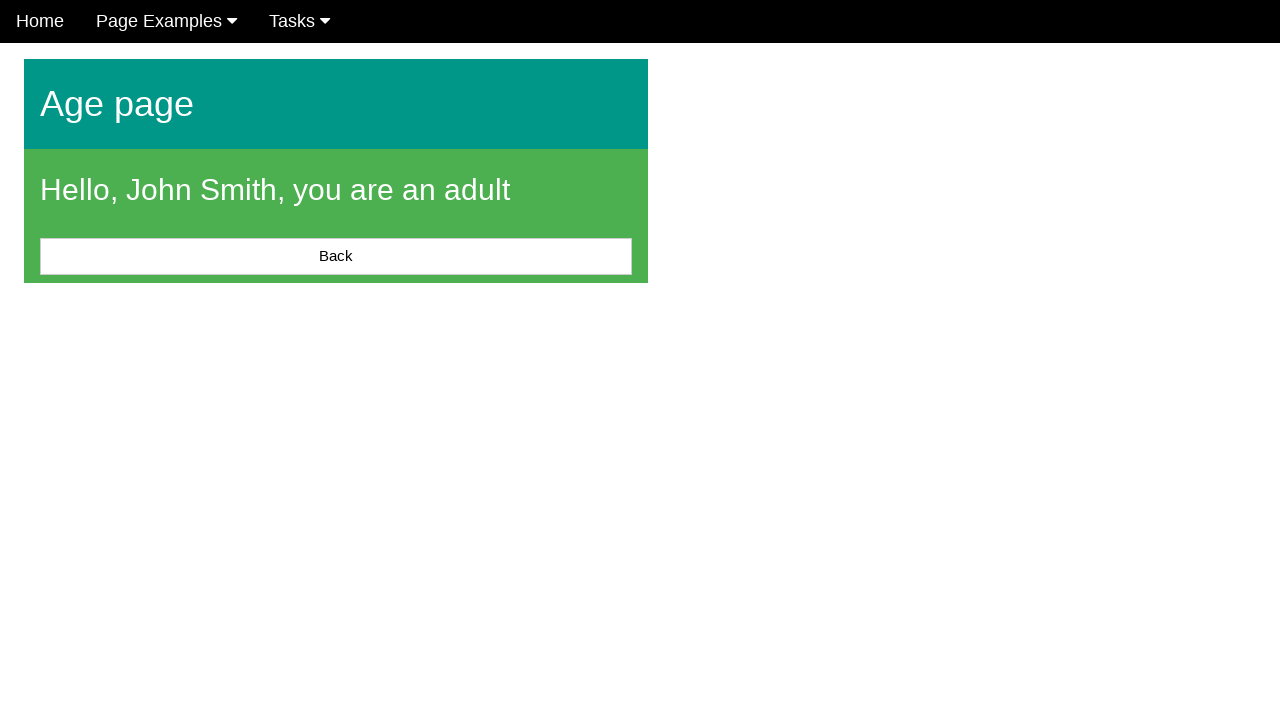

Located the response message element
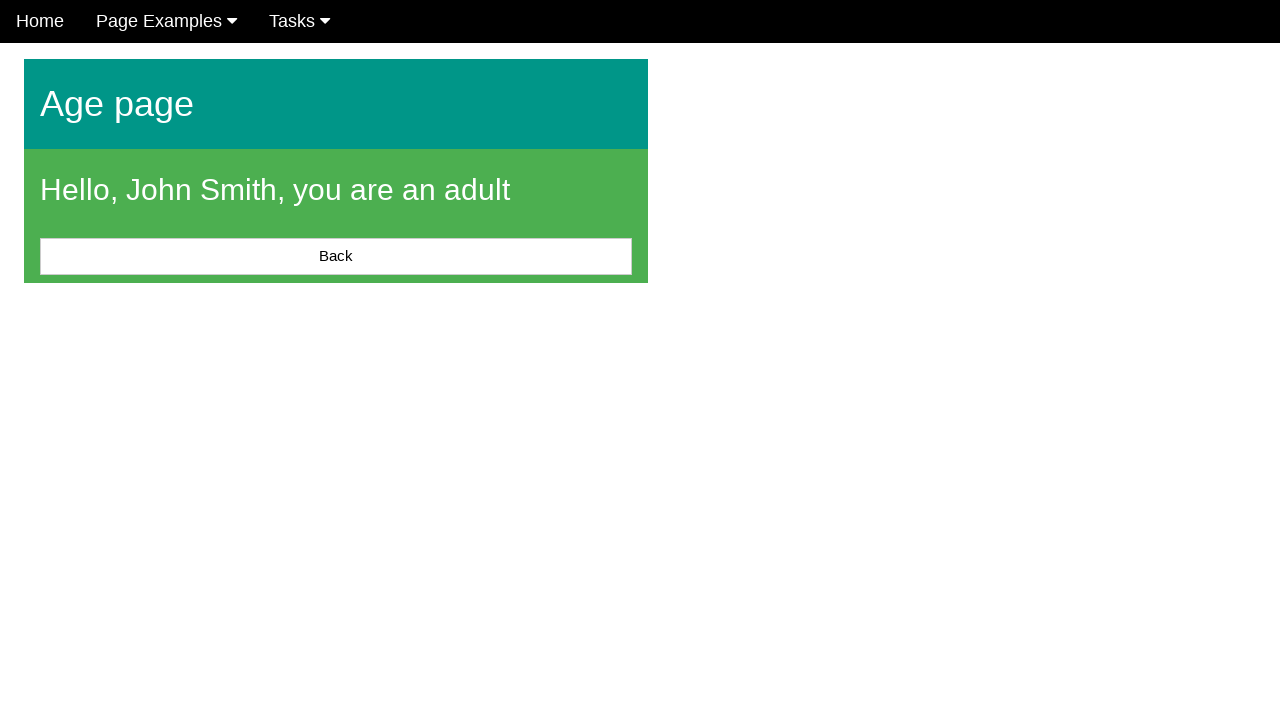

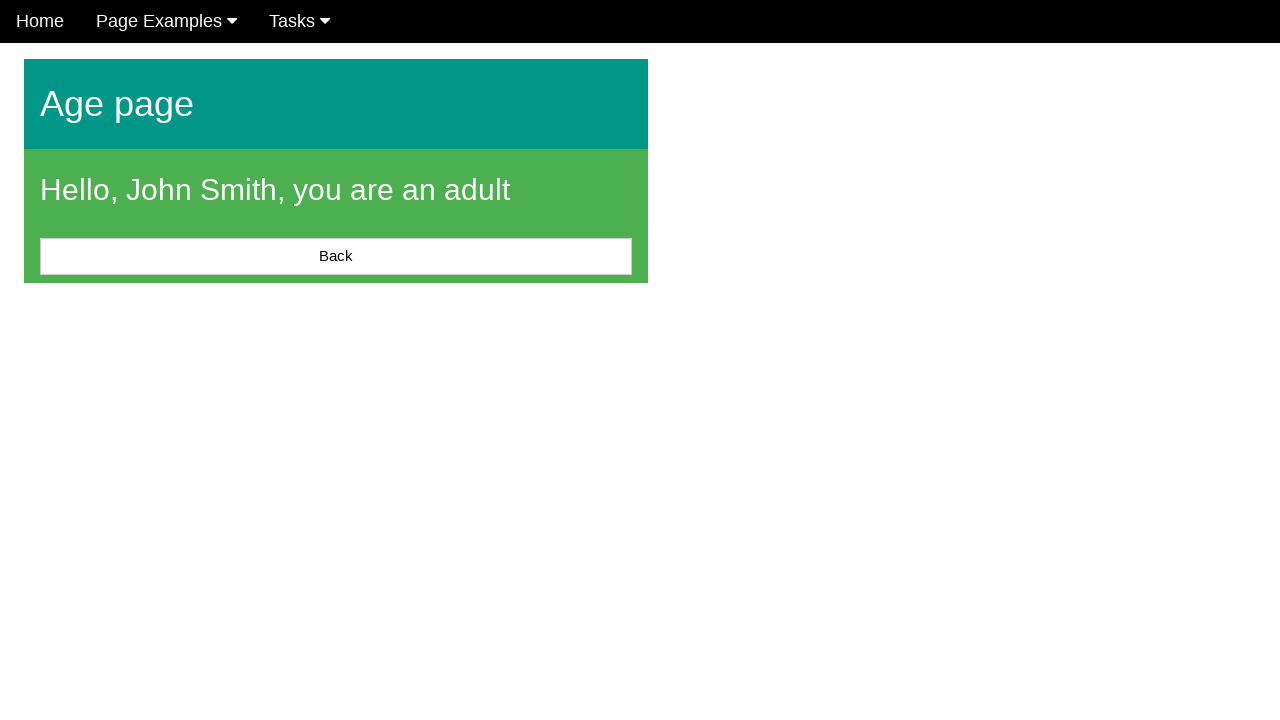